Tests that the DemoQA homepage displays exactly 6 cards by navigating to the page and counting elements with the "card" class.

Starting URL: https://demoqa.com/

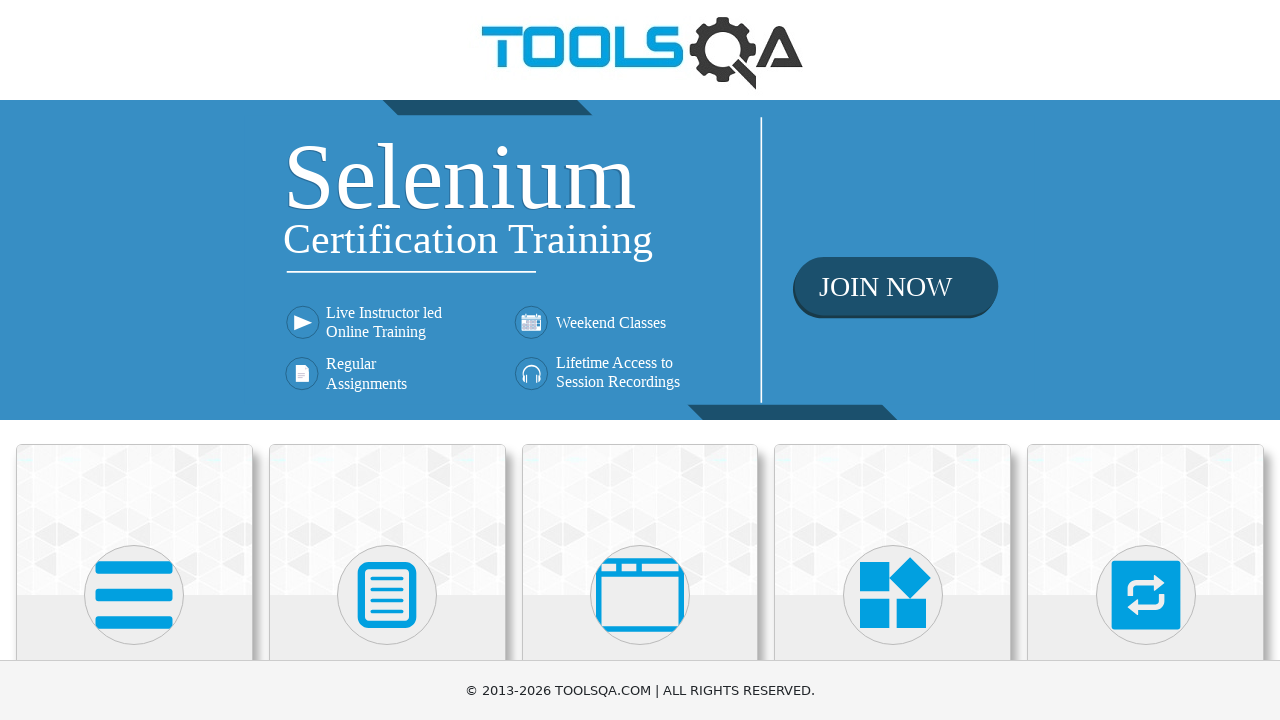

Navigated to DemoQA homepage
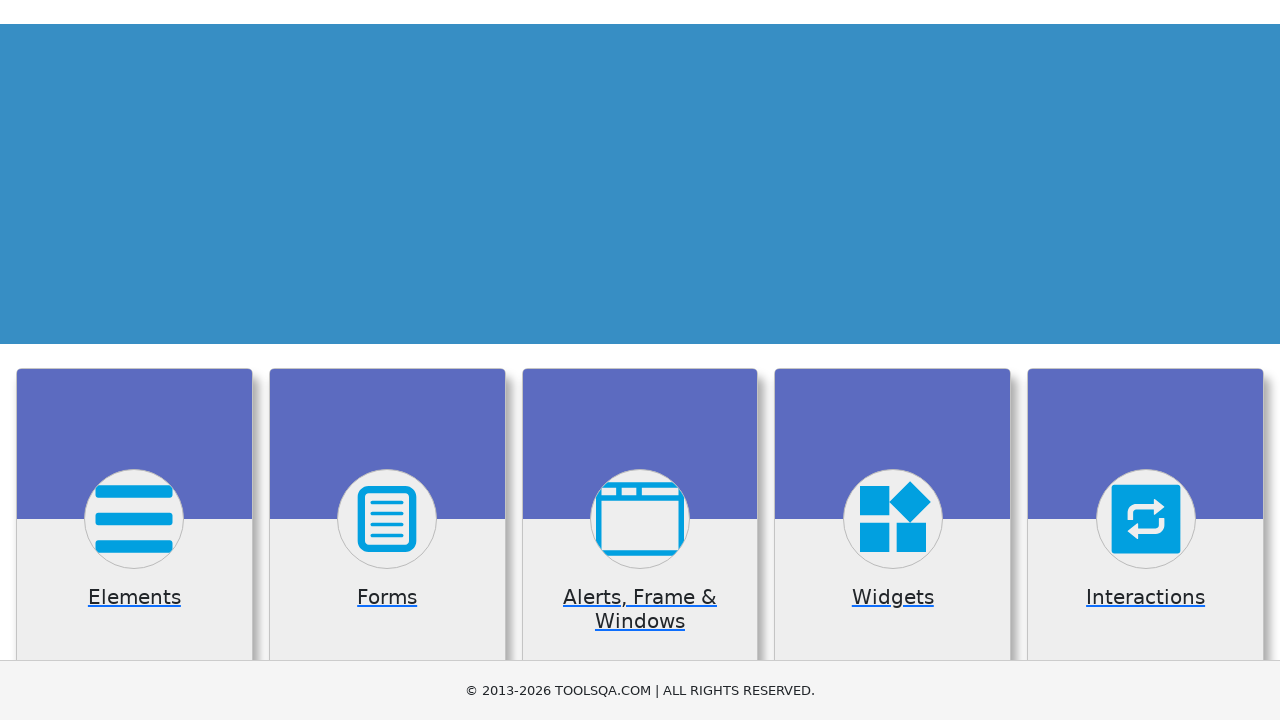

Located all card elements on the page
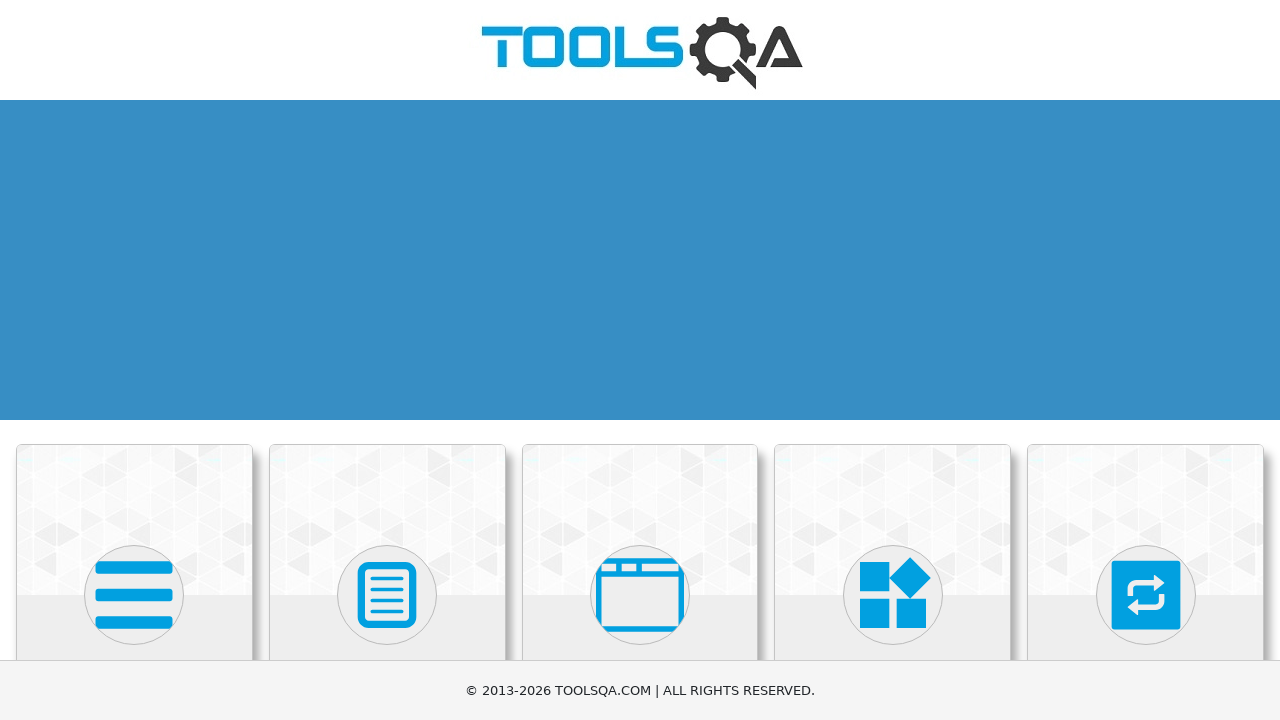

Verified that exactly 6 cards are displayed on the homepage
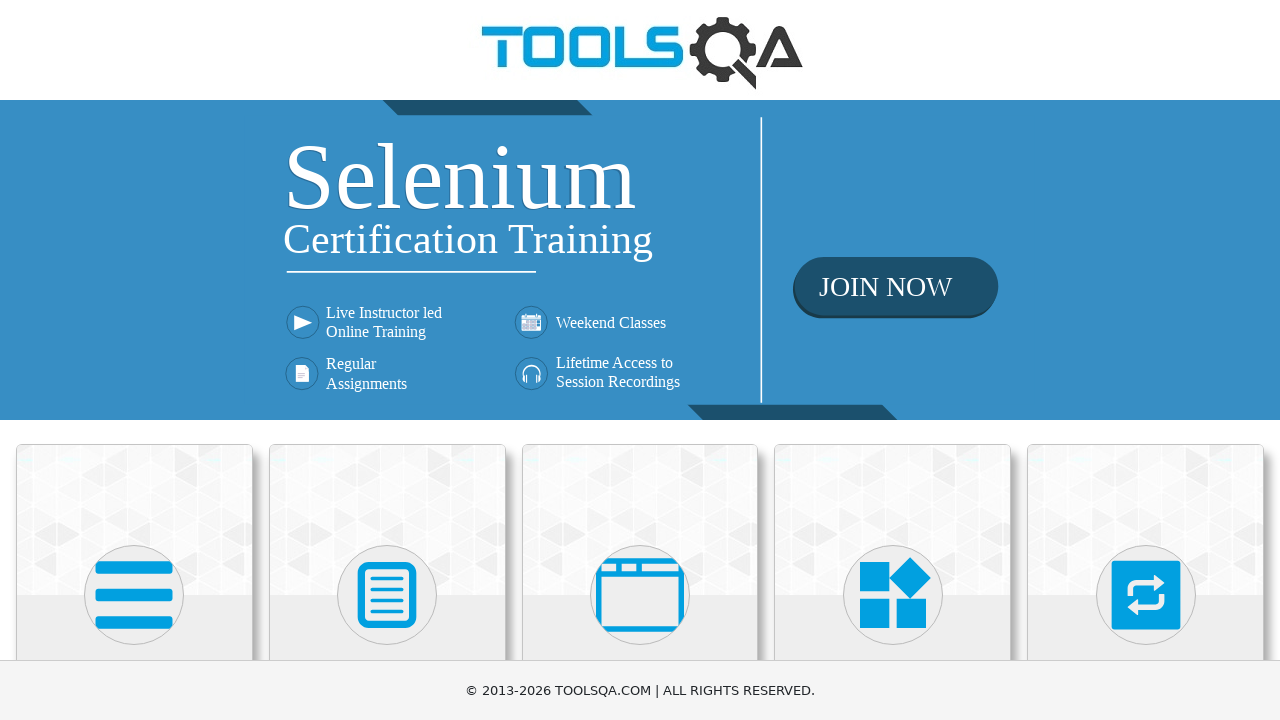

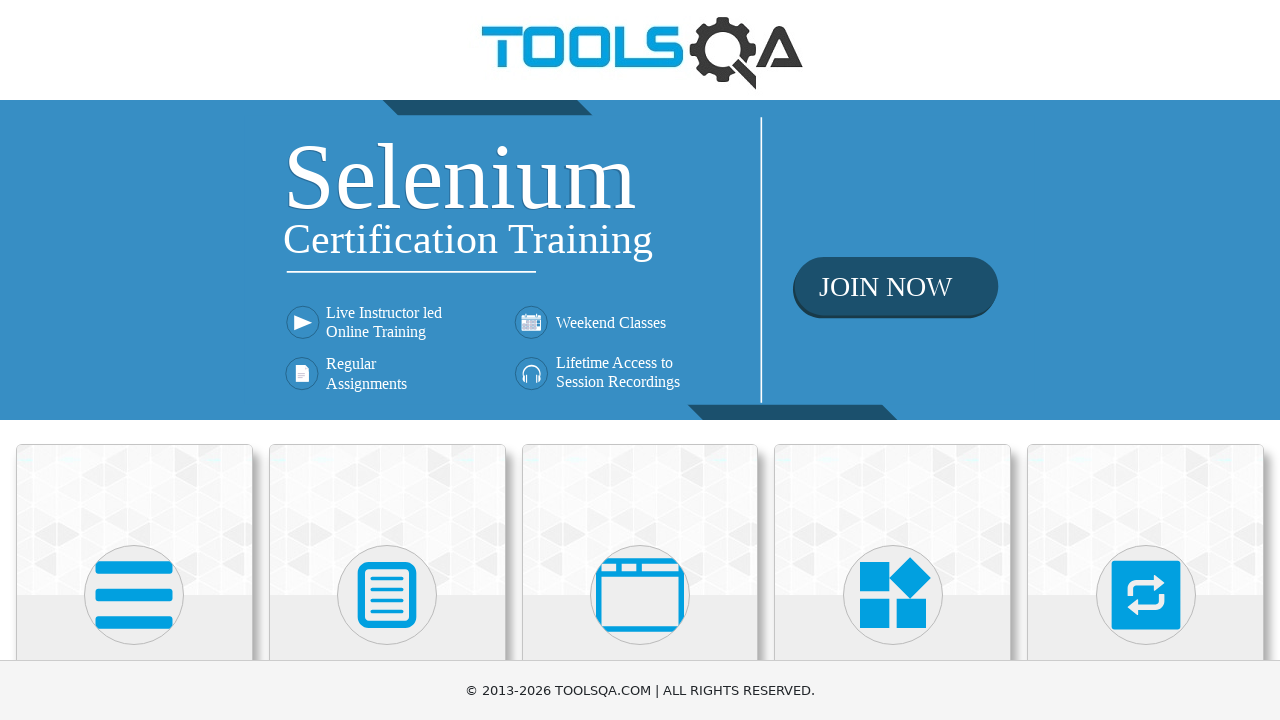